Tests alert handling by clicking a button that triggers an alert and accepting it

Starting URL: https://www.tutorialspoint.com/selenium/practice/alerts.php

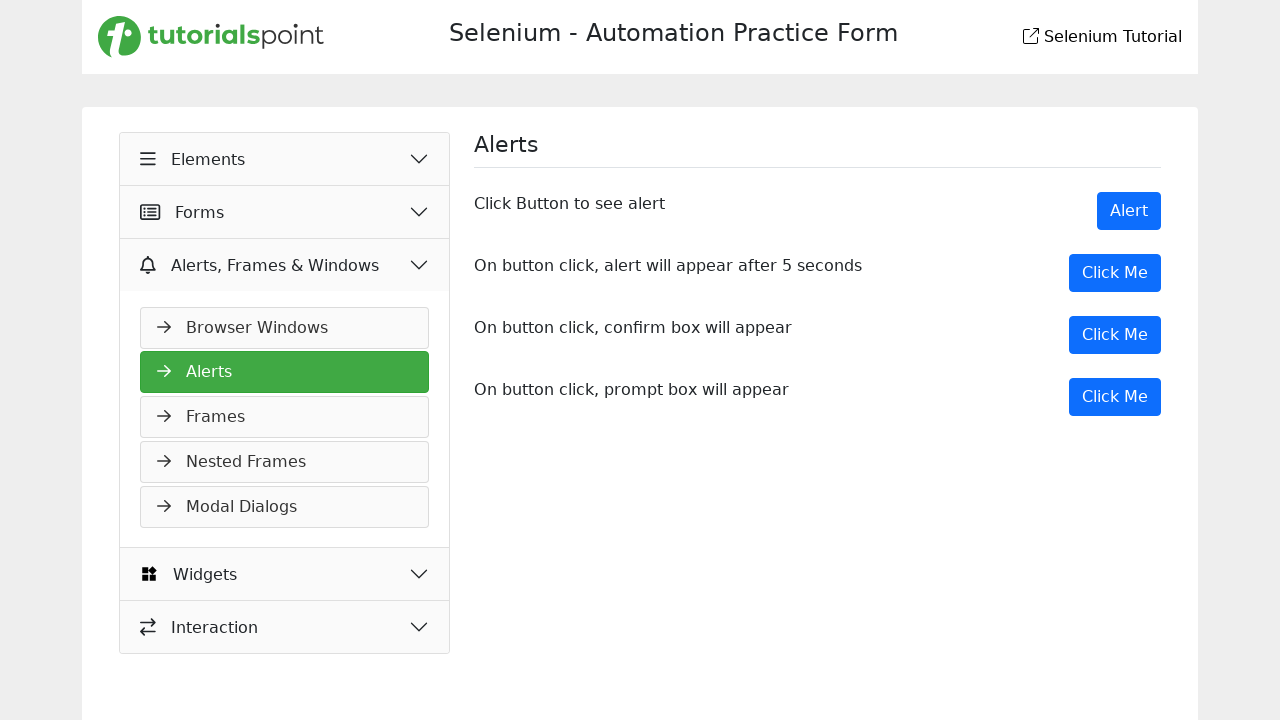

Clicked the Alert button to trigger alert dialog at (1129, 211) on xpath=//*[@class='btn btn-primary'][text()='Alert']
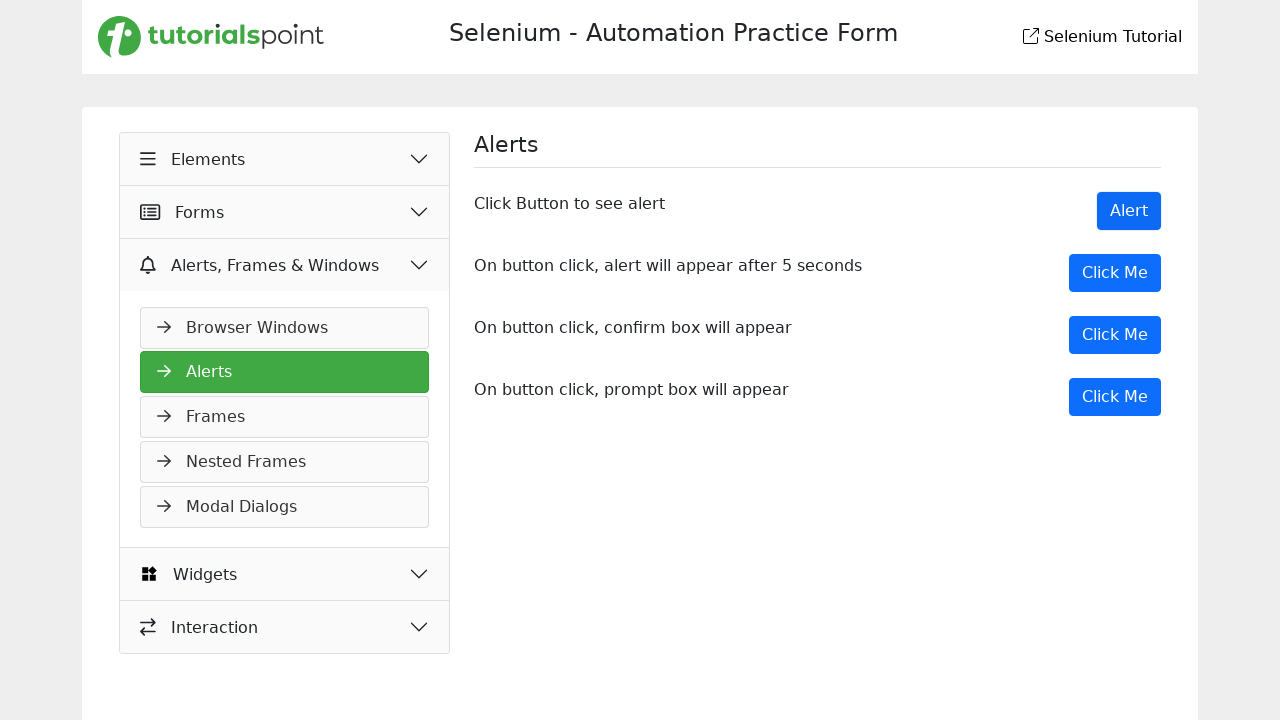

Set up dialog handler to accept alert
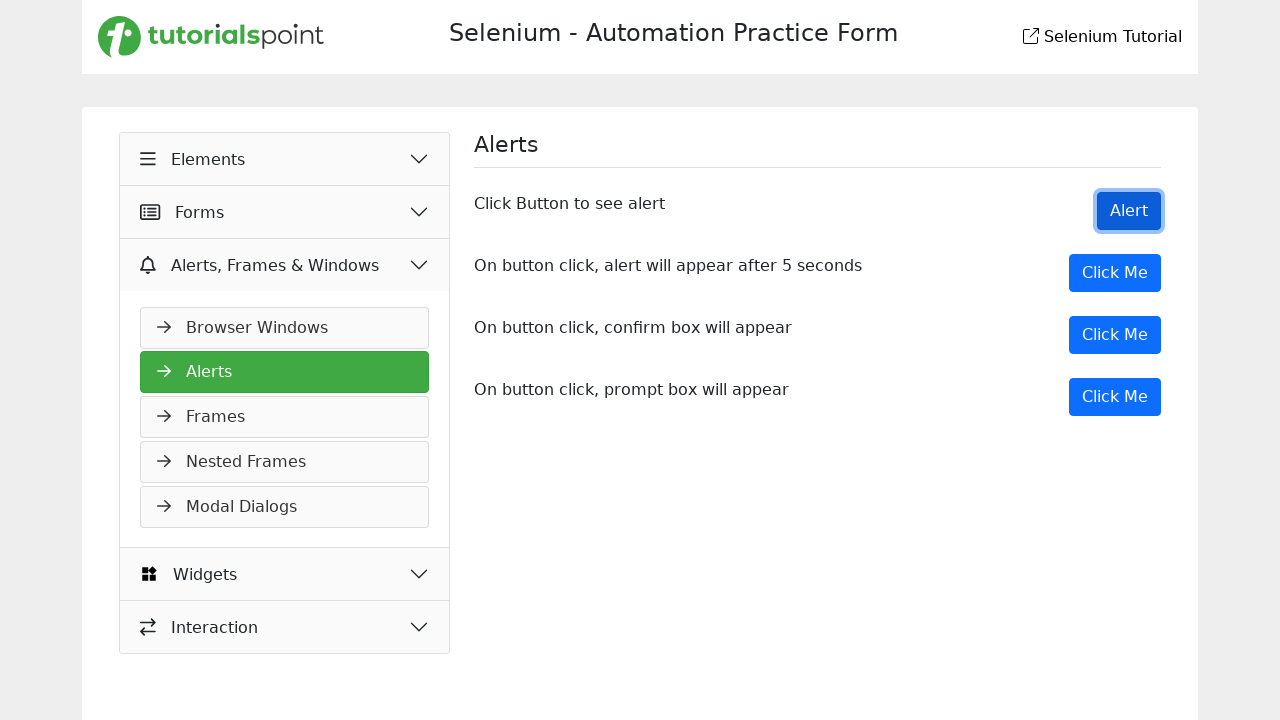

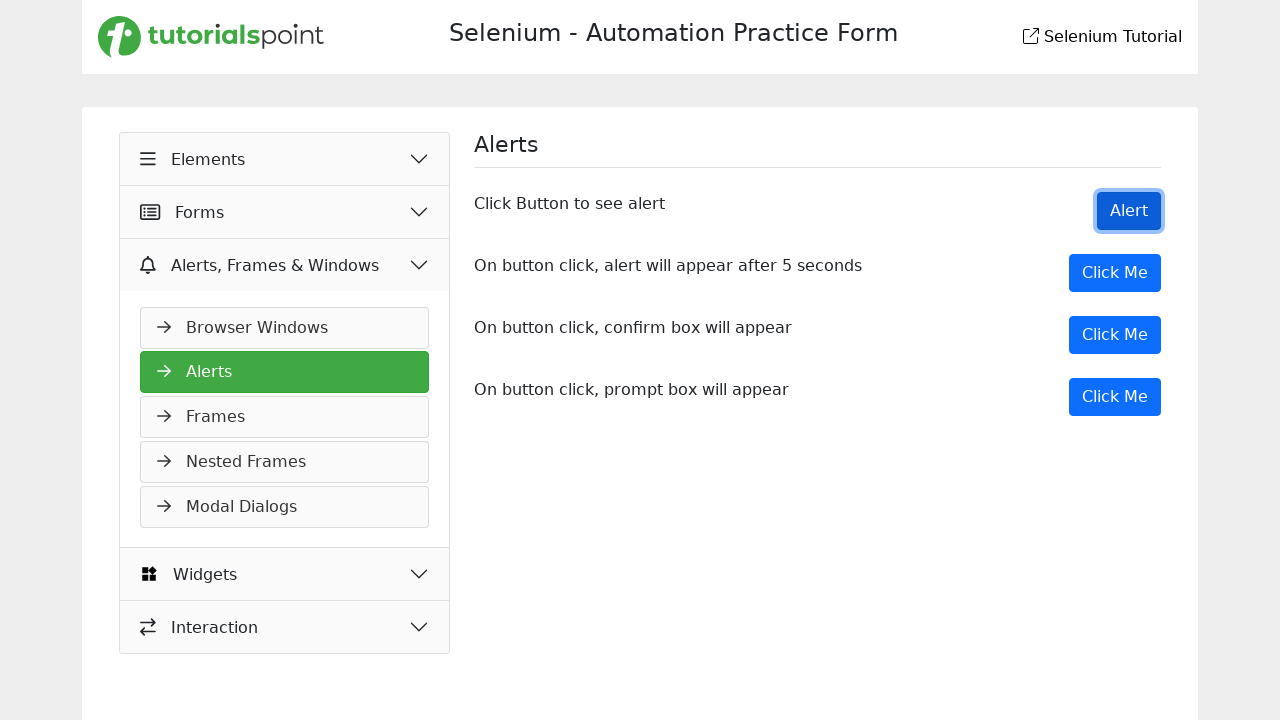